Tests an e-commerce cart functionality by searching for products, adjusting quantities, adding items to cart, and removing items from cart

Starting URL: https://rahulshettyacademy.com/seleniumPractise/#/

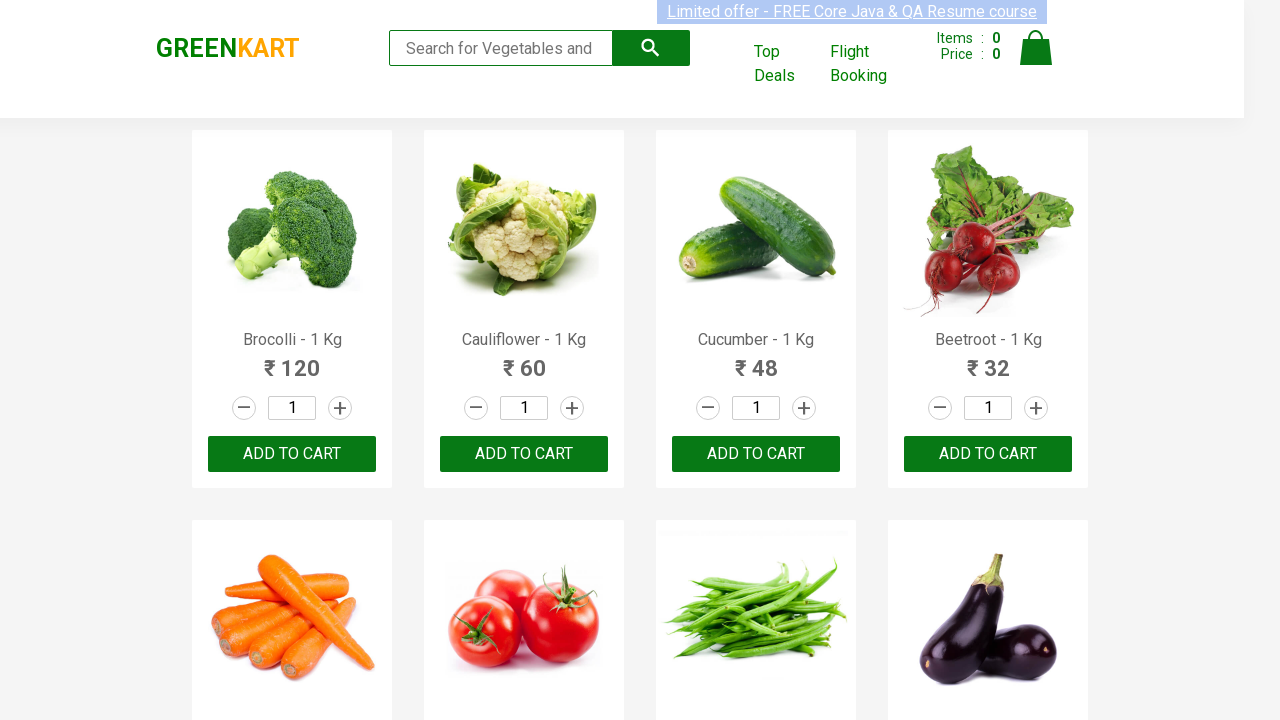

Filled search field with 'ro' to search for products on .search-keyword
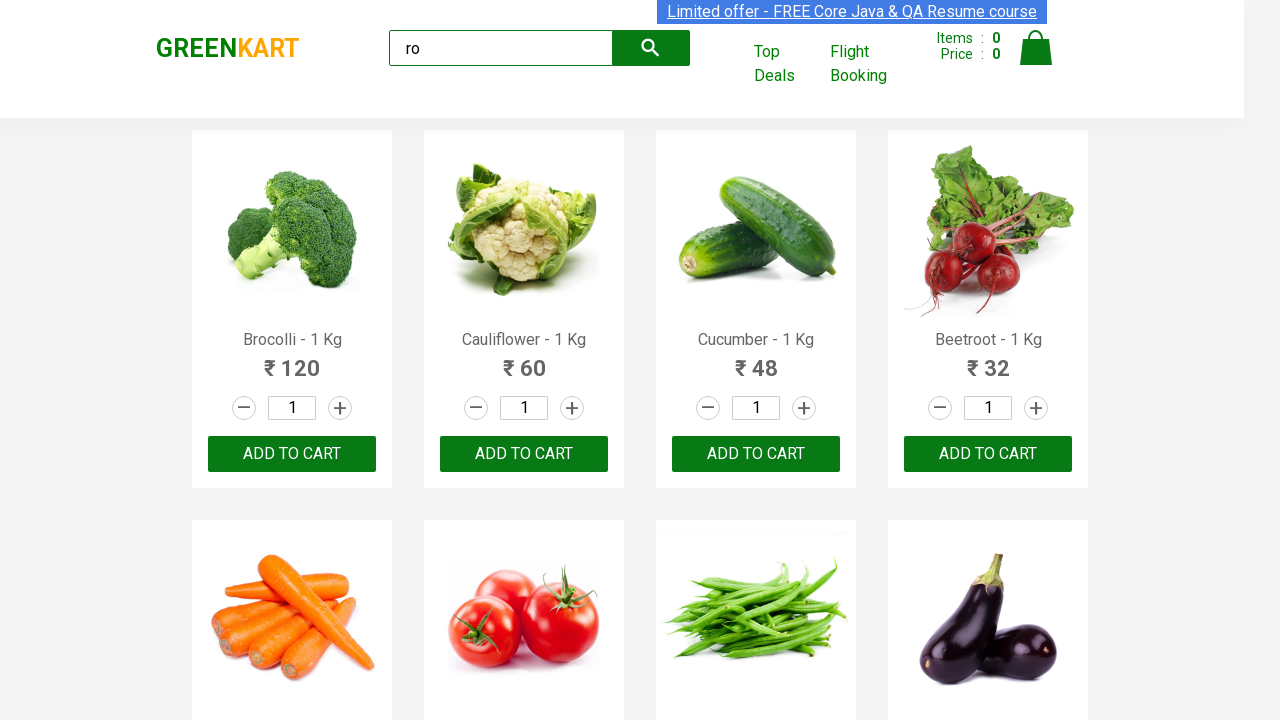

Located Carrot product element
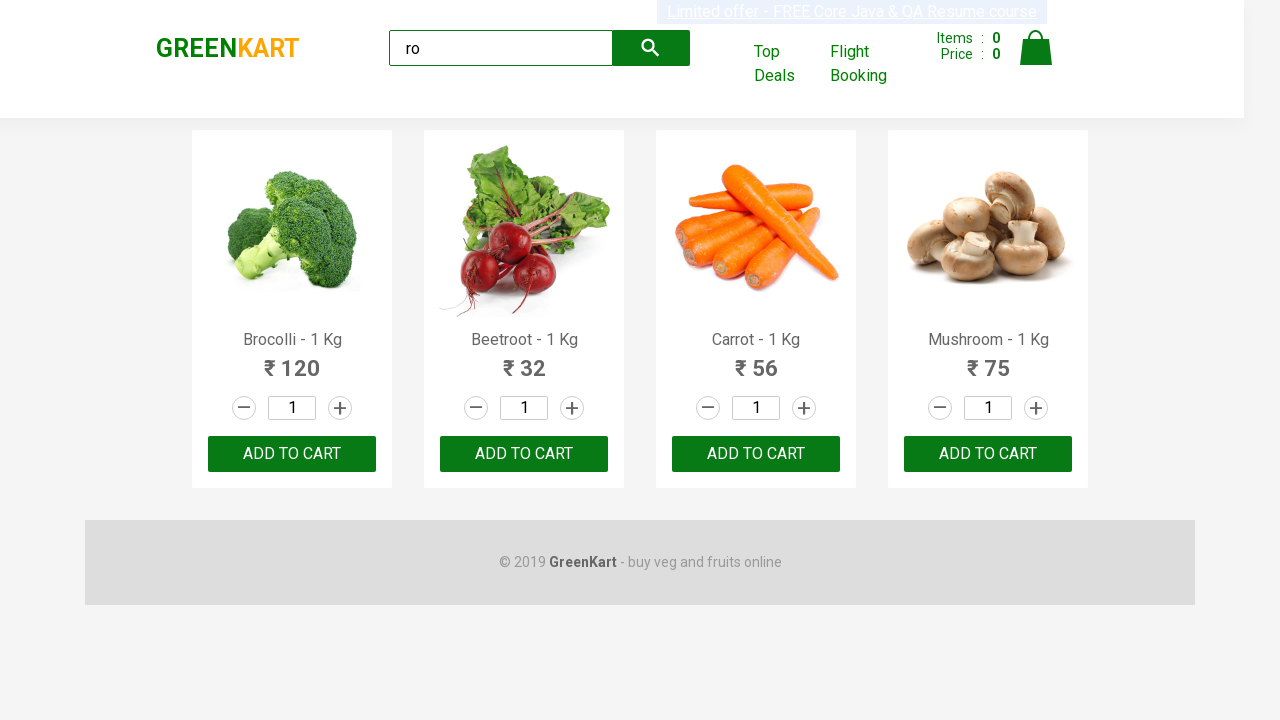

Set Carrot quantity to 5 on .product >> internal:has-text="Carrot"i >> input.quantity
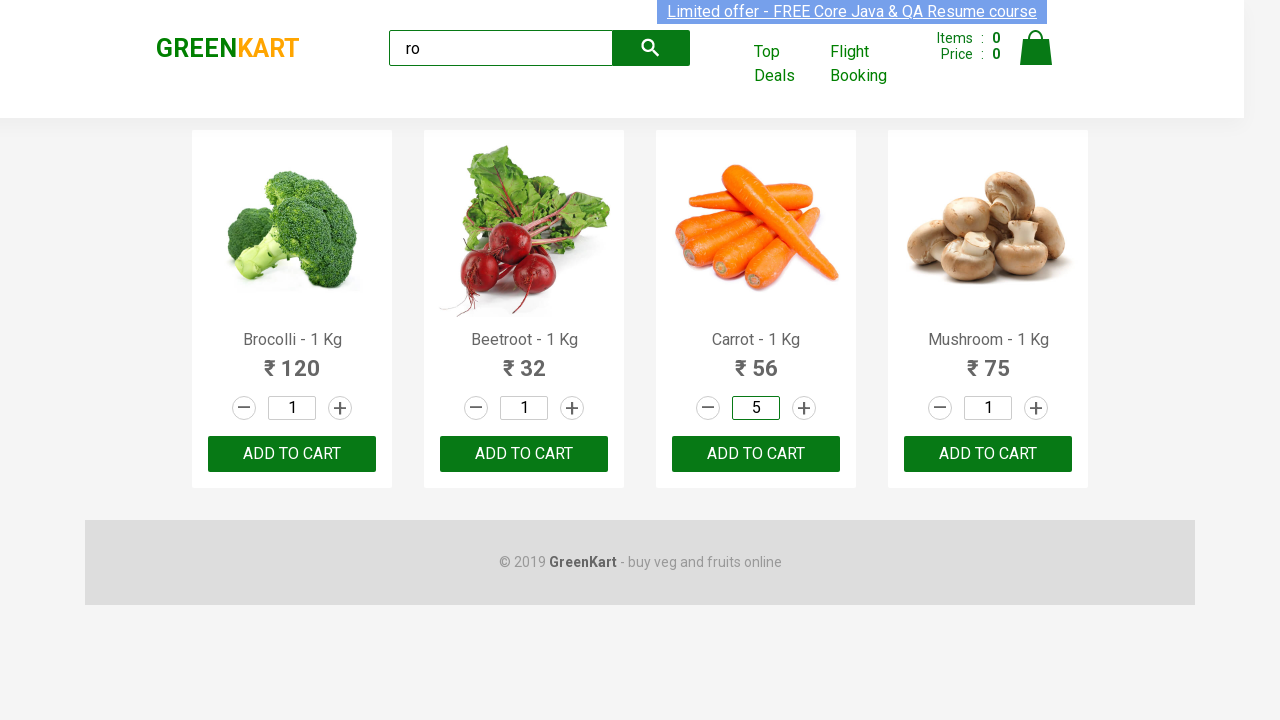

Incremented Mushroom quantity by clicking increment button twice at (1036, 408) on .product:has-text("Mushroom") .increment
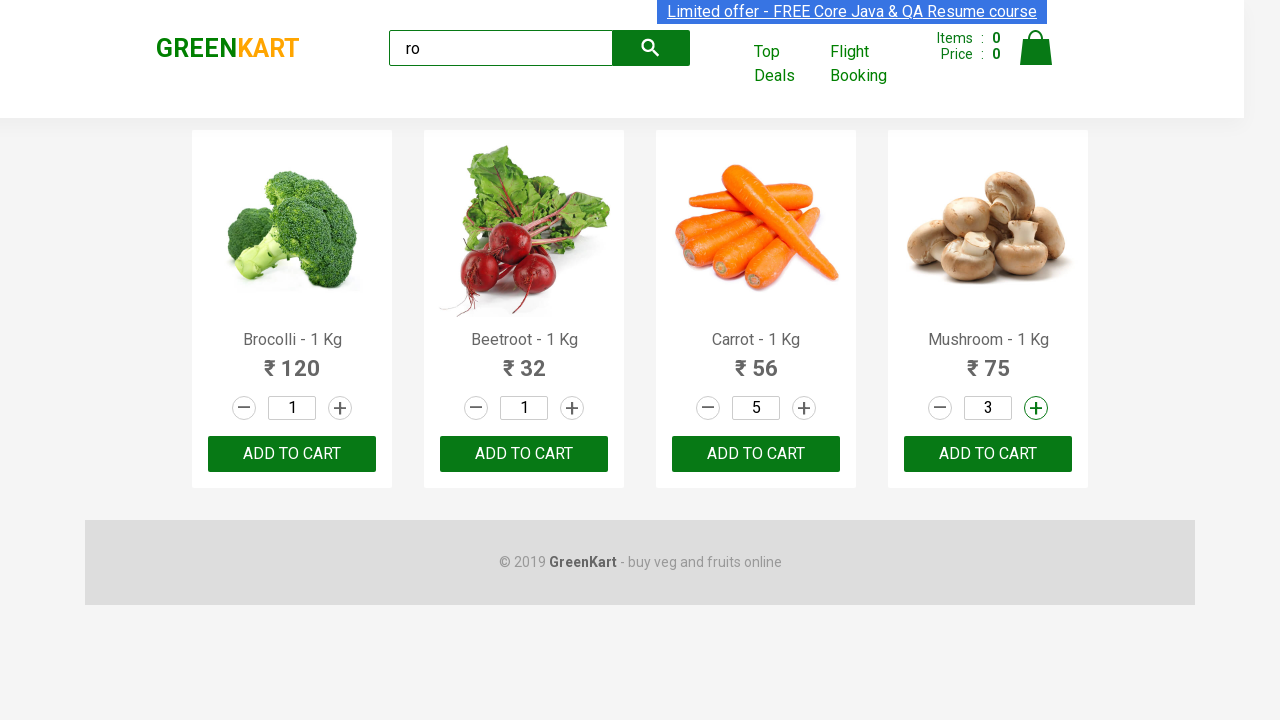

Clicked button to add Mushroom to cart at (988, 454) on xpath=//h4[contains(text(), "Mushroom")]/following-sibling::div/button
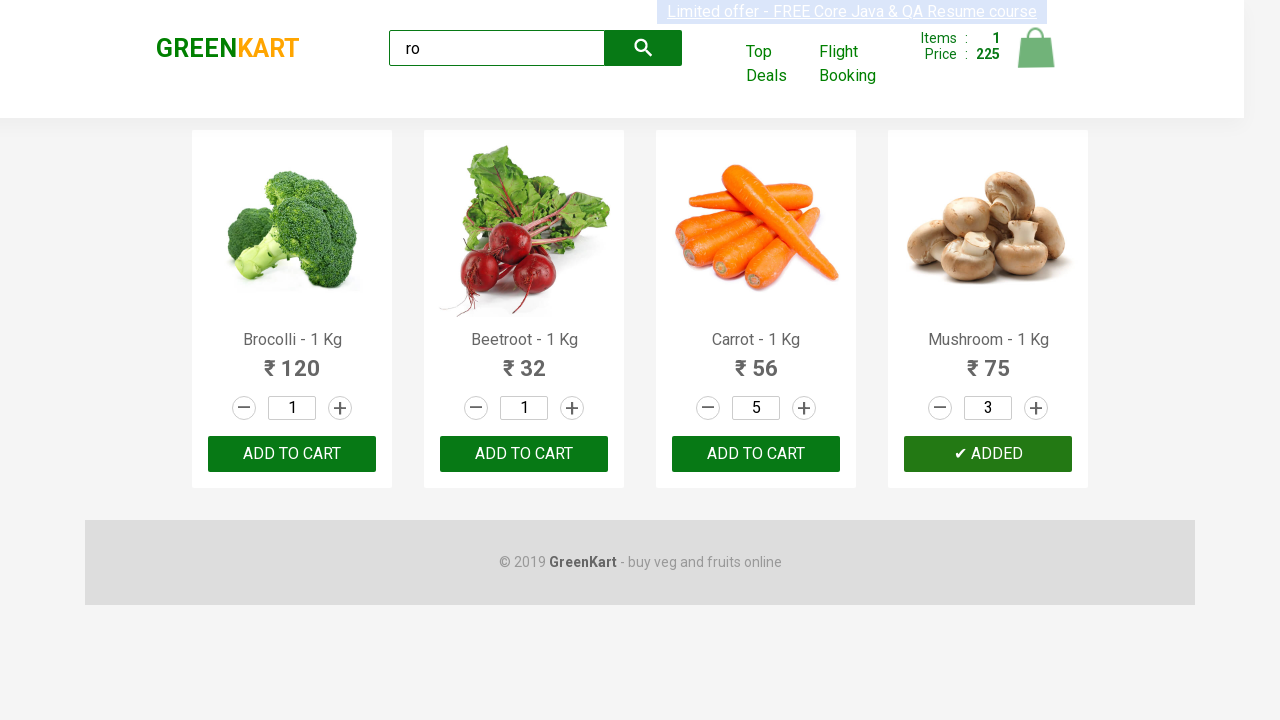

Clicked button to add Carrot to cart at (756, 454) on xpath=//h4[contains(text(), "Carrot")]/following-sibling::div/button
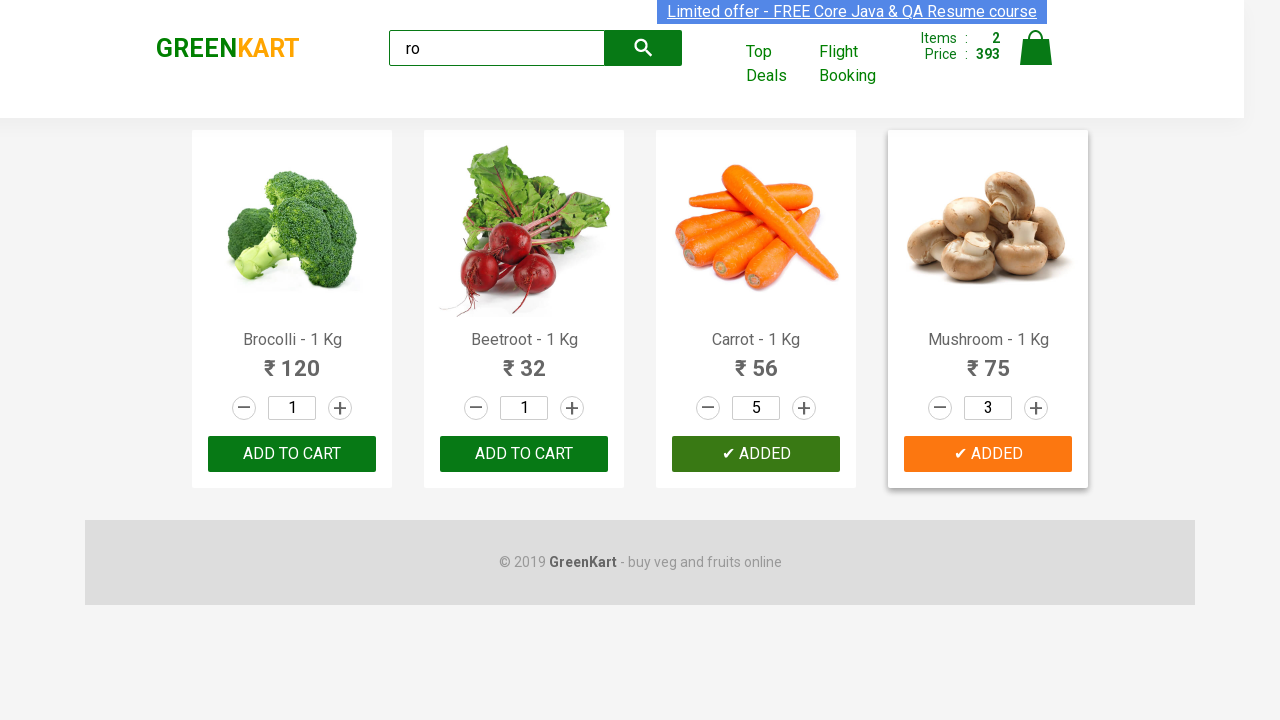

Clicked Cart button to open cart at (1036, 48) on xpath=//img[@alt="Cart"]
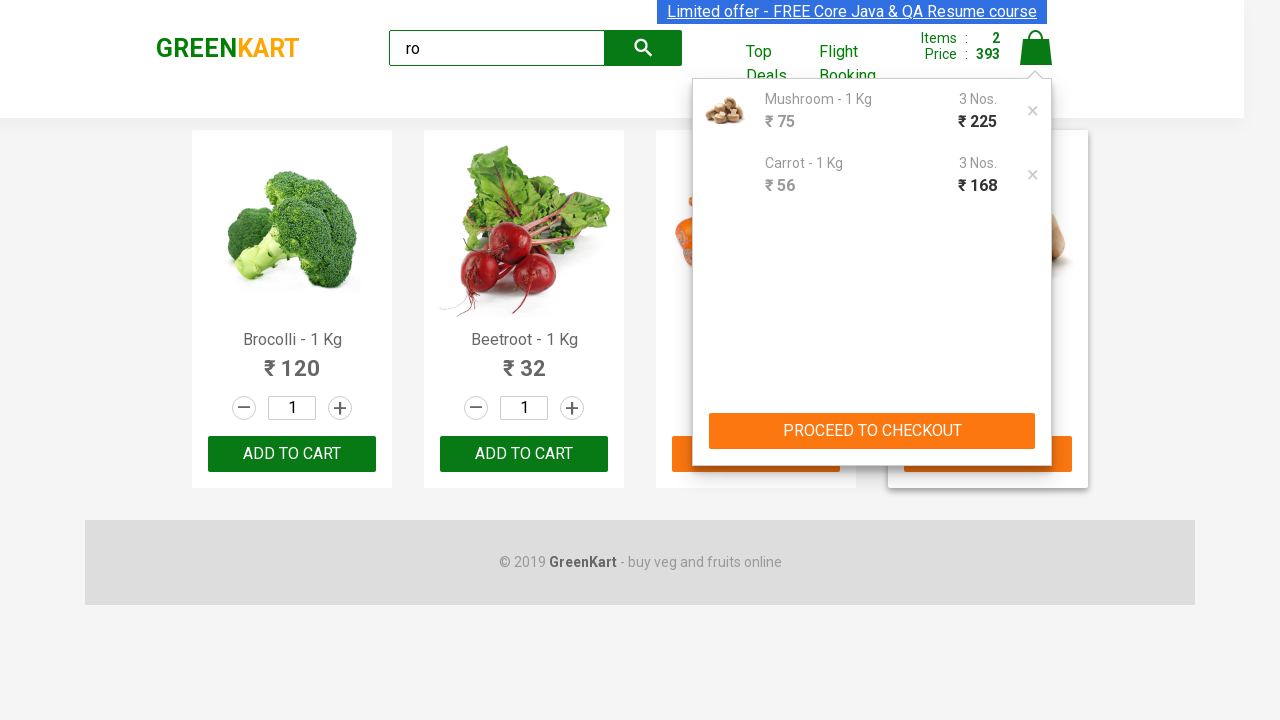

Cart preview loaded successfully
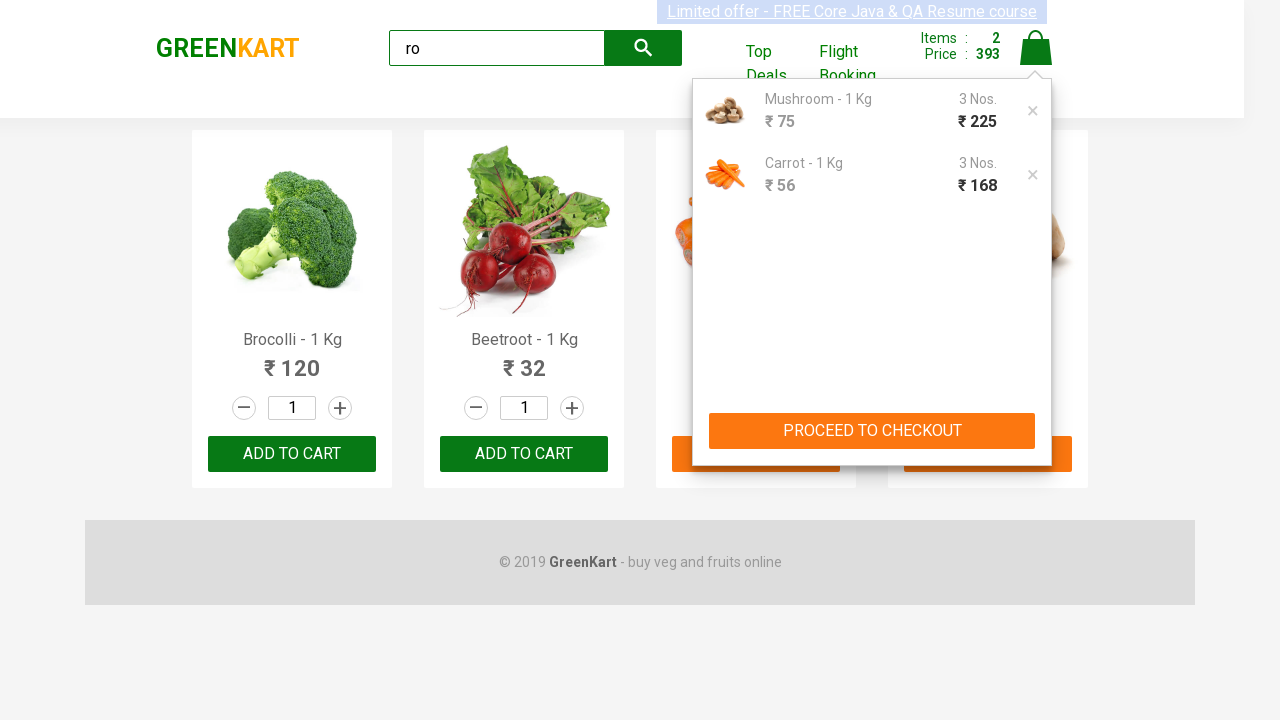

Located remove button for Carrot in cart
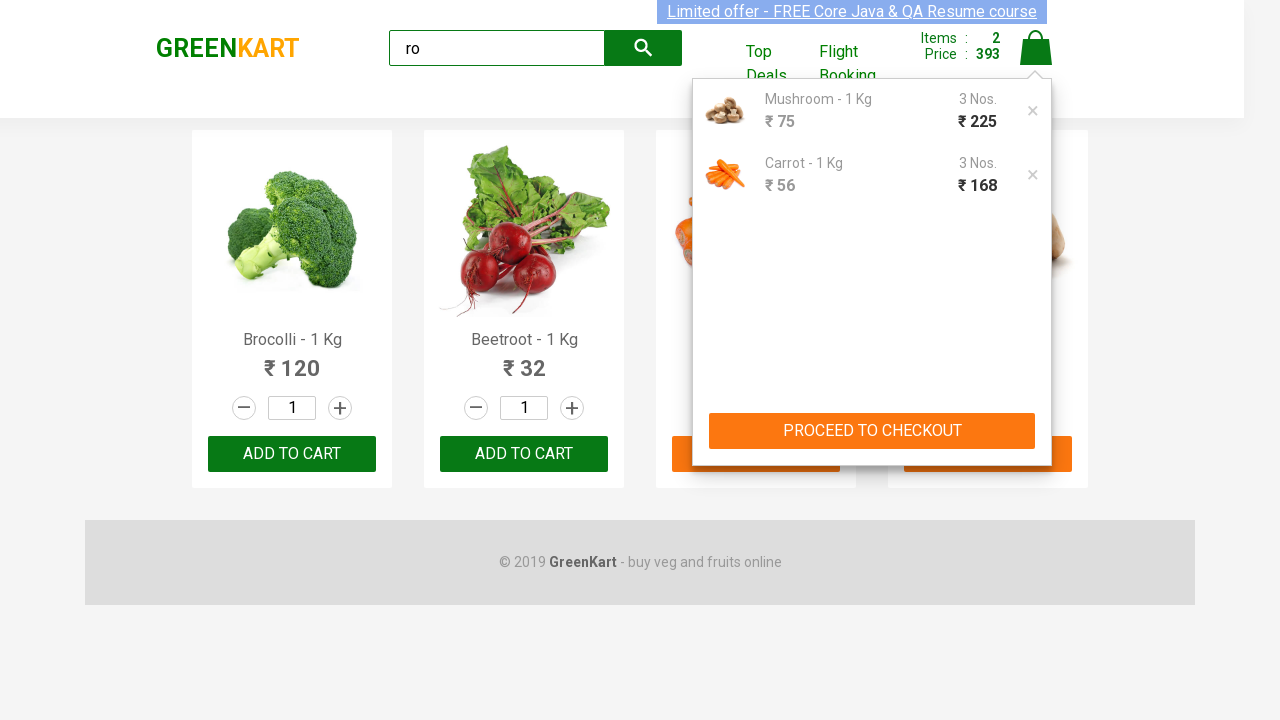

Clicked remove button to delete Carrot from cart at (1033, 175) on xpath=//div[@class='cart-preview active']//img[contains(@src, 'carrots.jpg')]/an
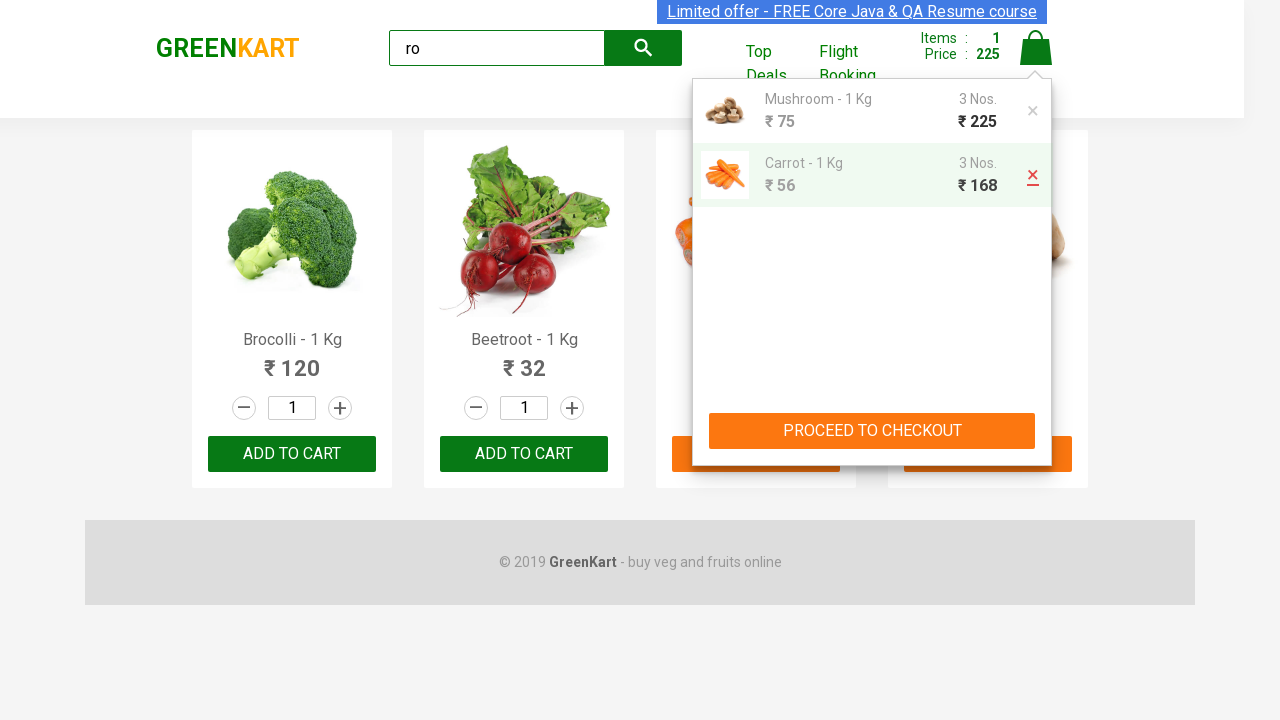

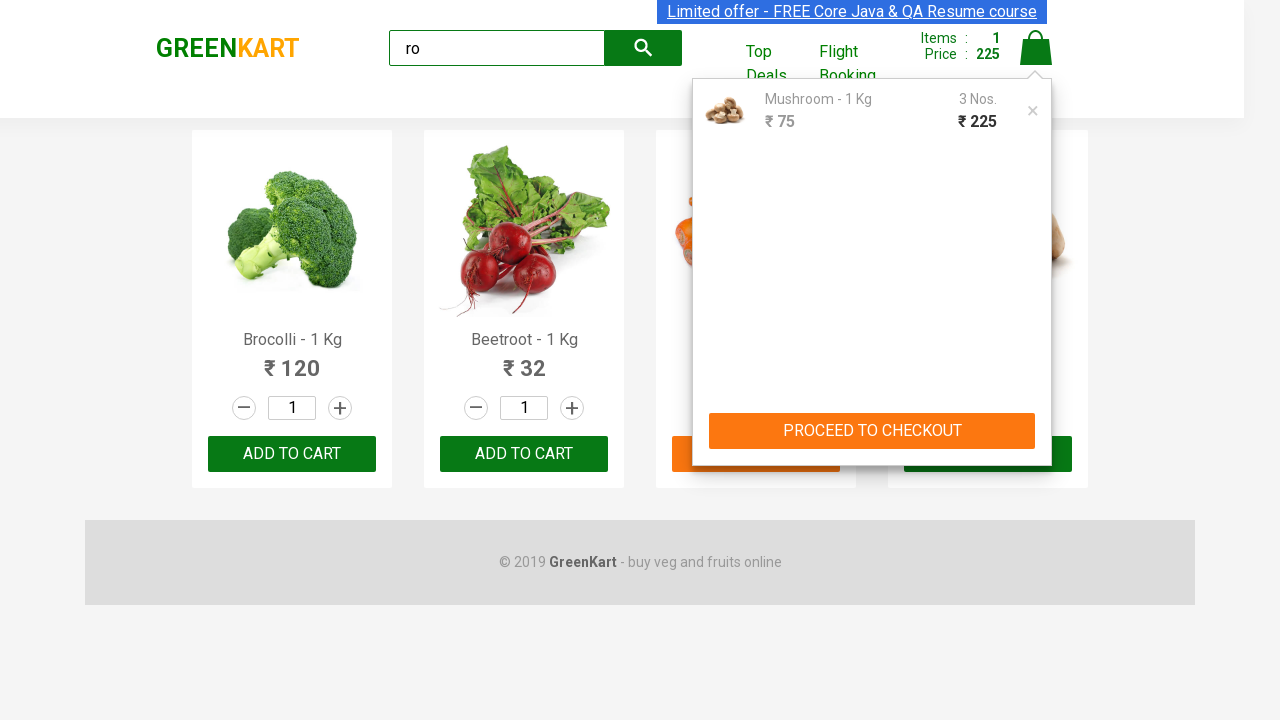